Tests checkbox functionality by navigating to the checkboxes page, clicking the first checkbox, and verifying it becomes selected.

Starting URL: http://the-internet.herokuapp.com

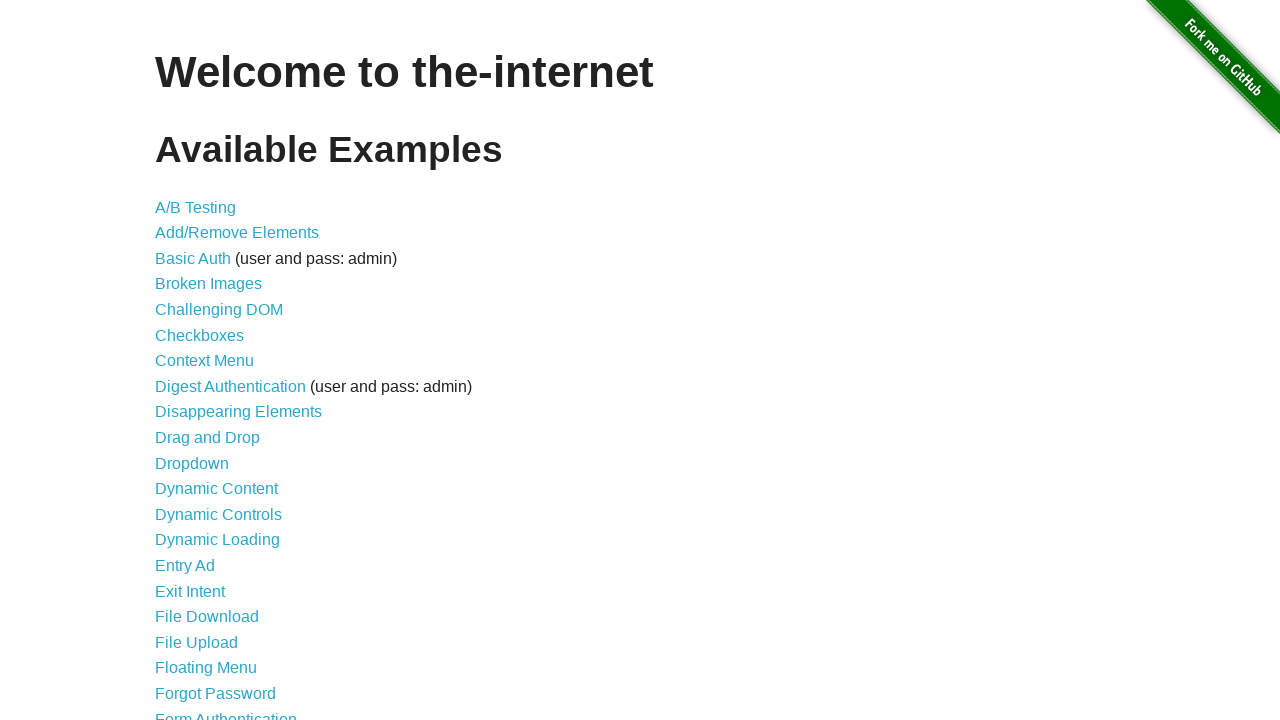

Clicked checkboxes link to navigate to checkboxes page at (200, 335) on a[href='/checkboxes']
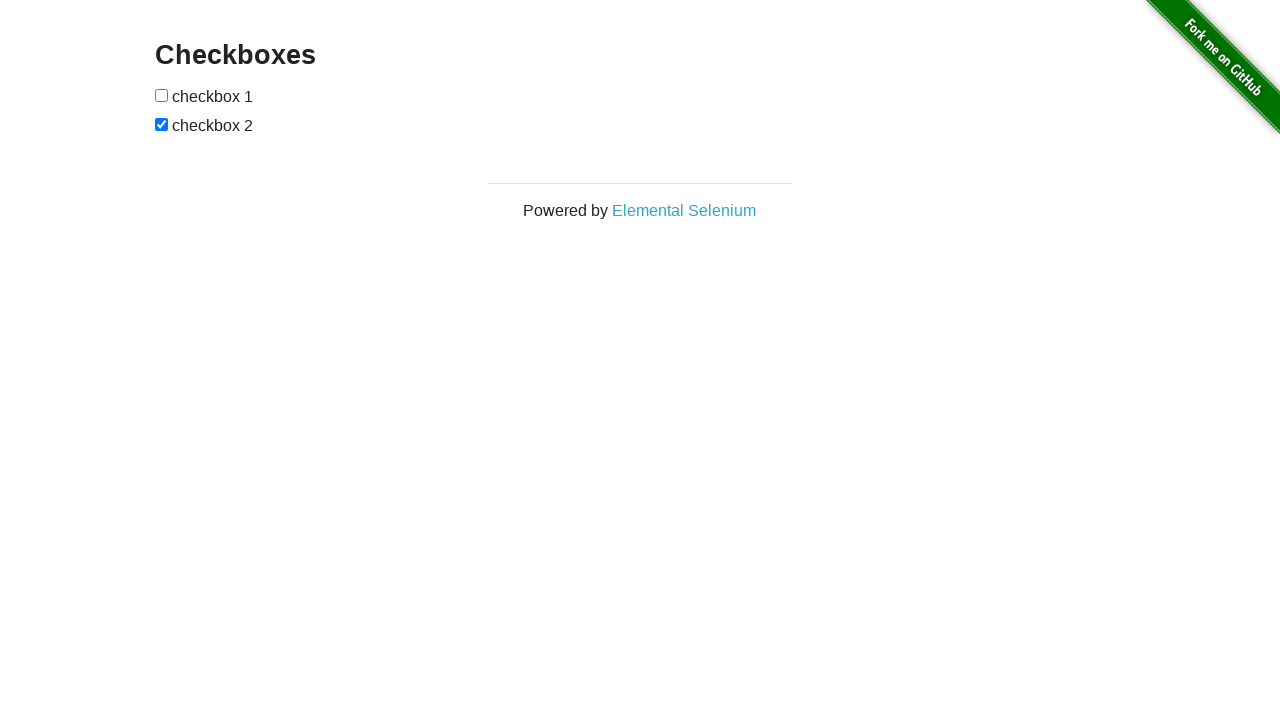

Checkbox page loaded and checkbox element is visible
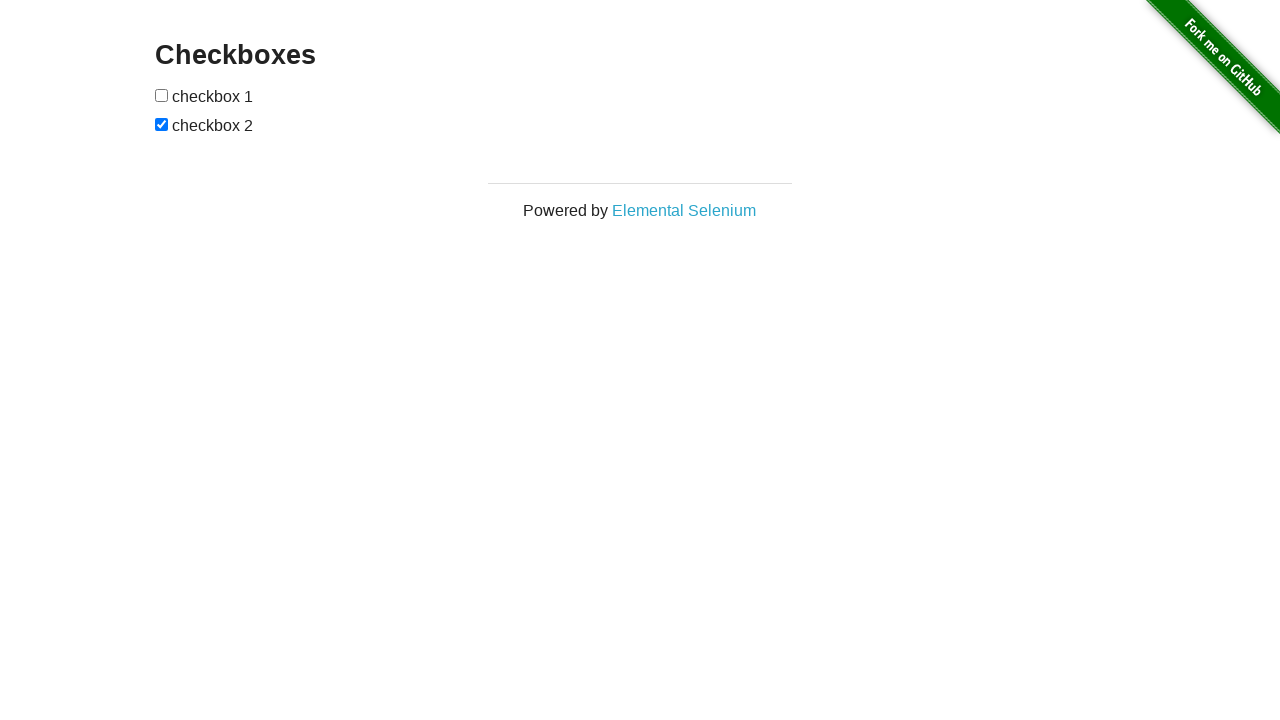

Clicked the first checkbox at (162, 95) on (//input[@type='checkbox'])[1]
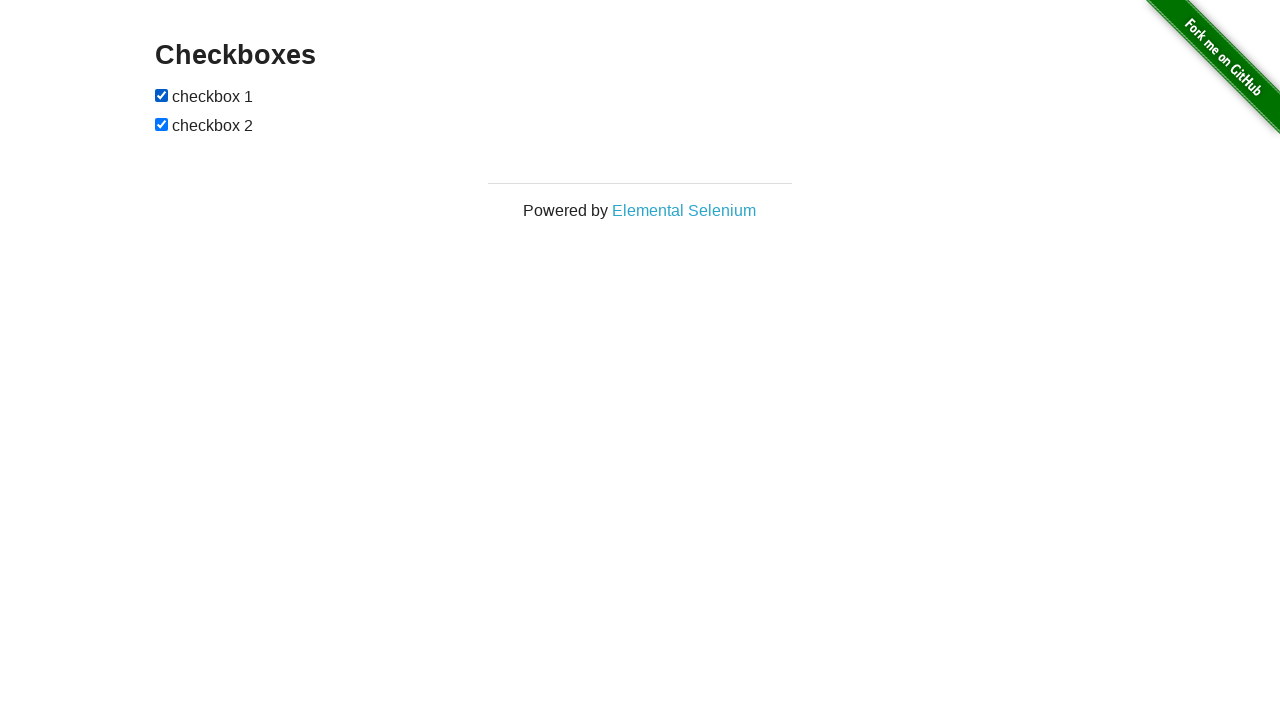

Verified that the first checkbox is now selected
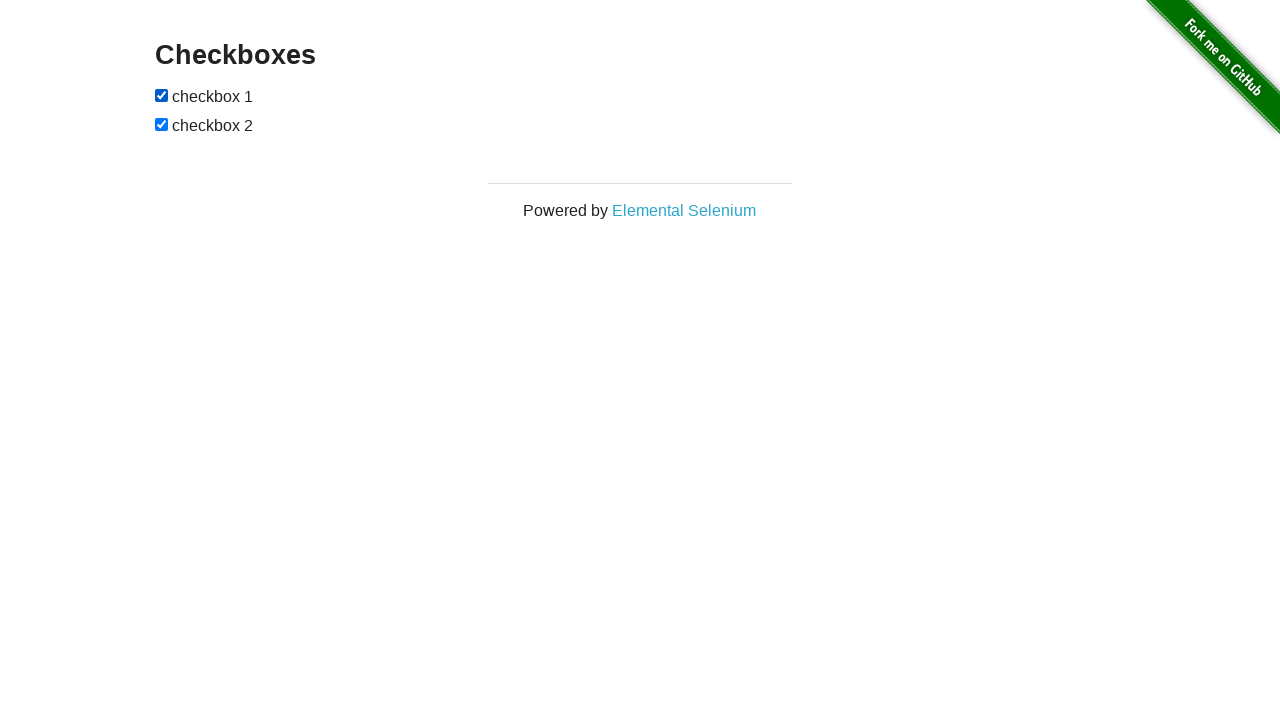

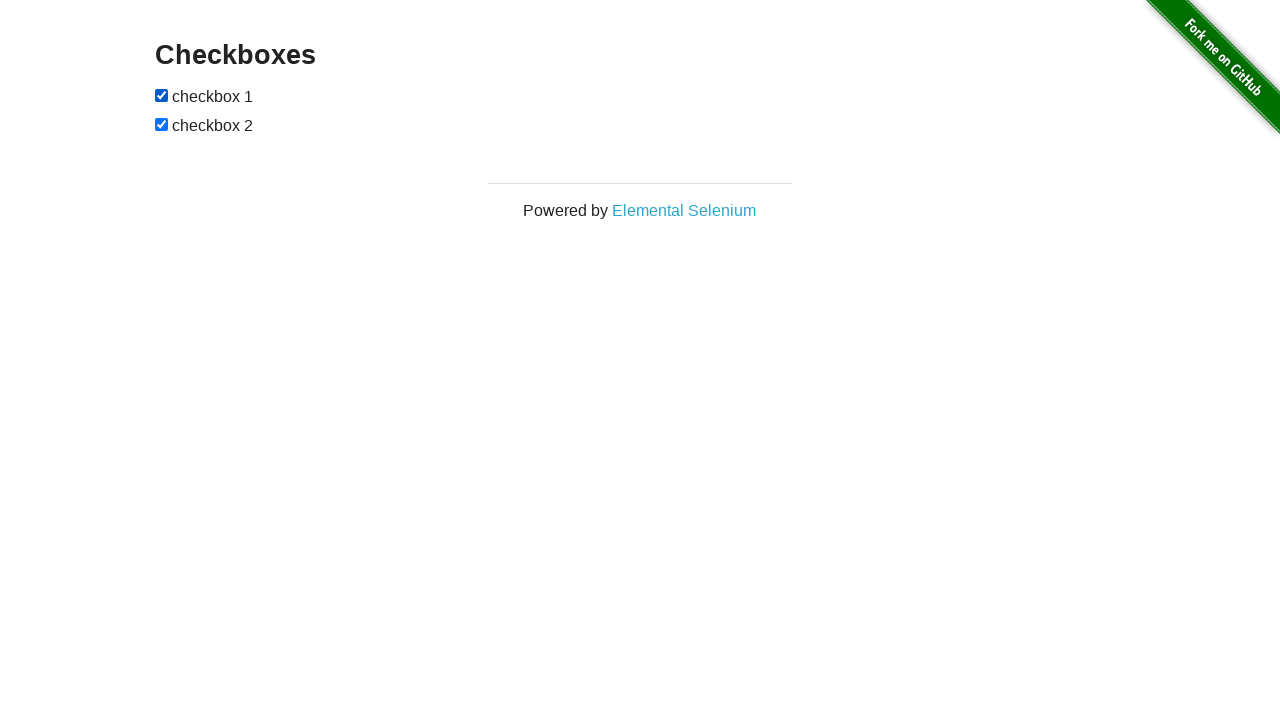